Clicks the Sunday checkbox and verifies it is selected

Starting URL: https://testautomationpractice.blogspot.com

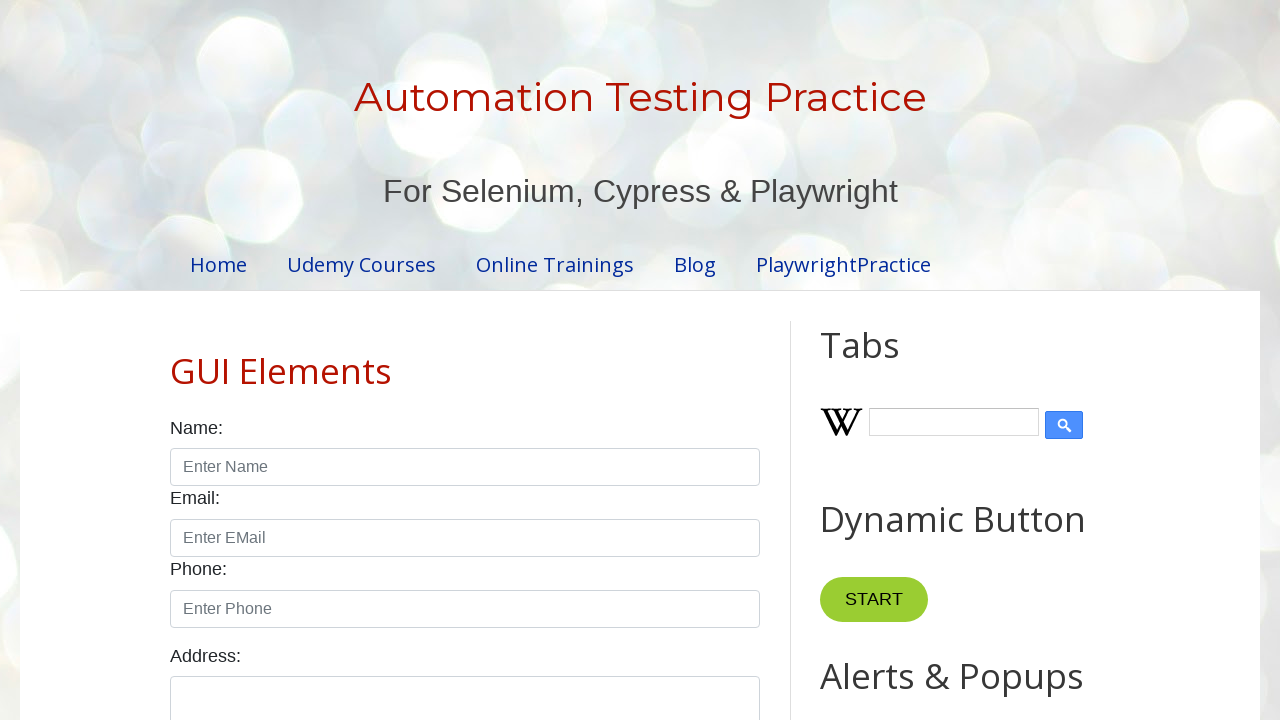

Navigated to testautomationpractice.blogspot.com
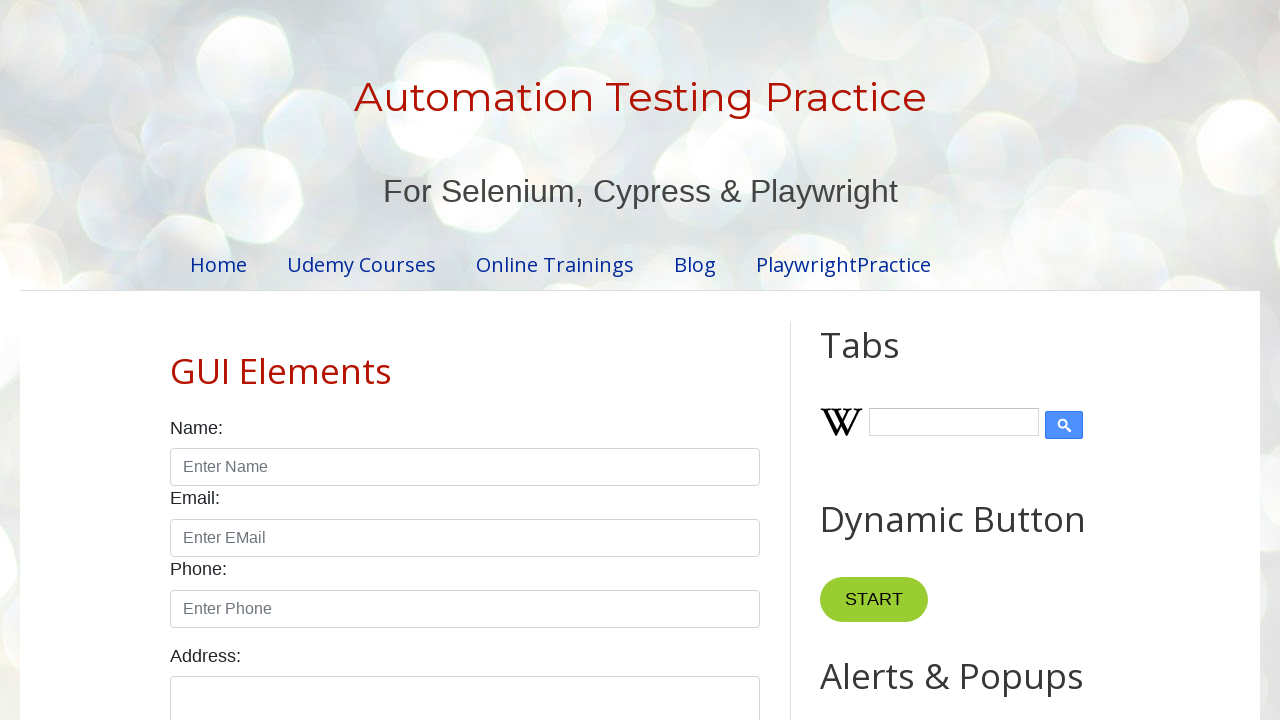

Clicked the Sunday checkbox at (176, 360) on #sunday
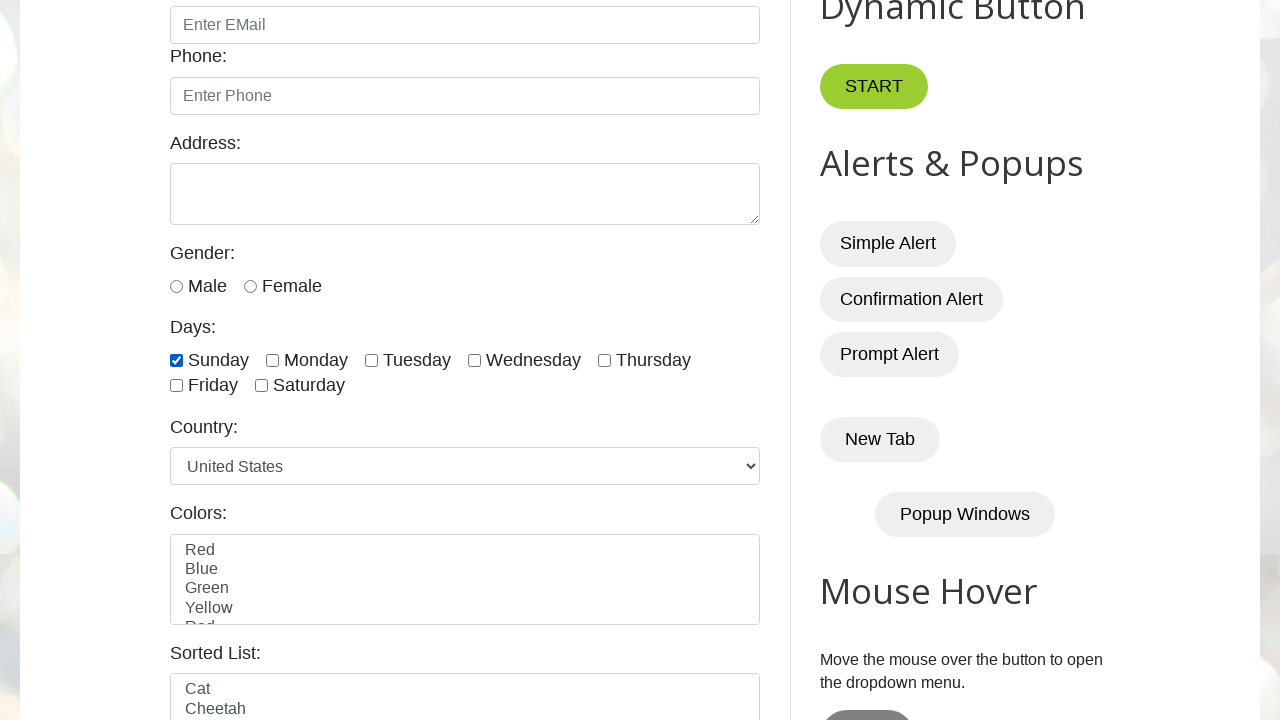

Verified that Sunday checkbox is selected
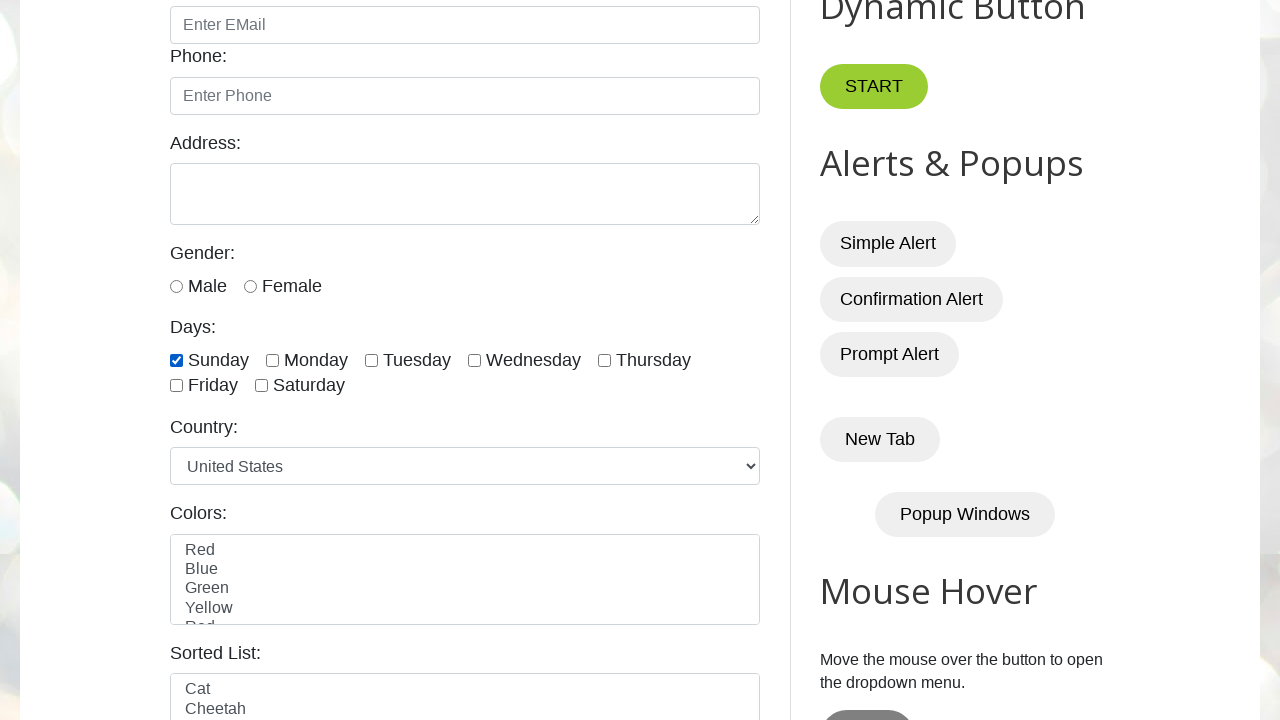

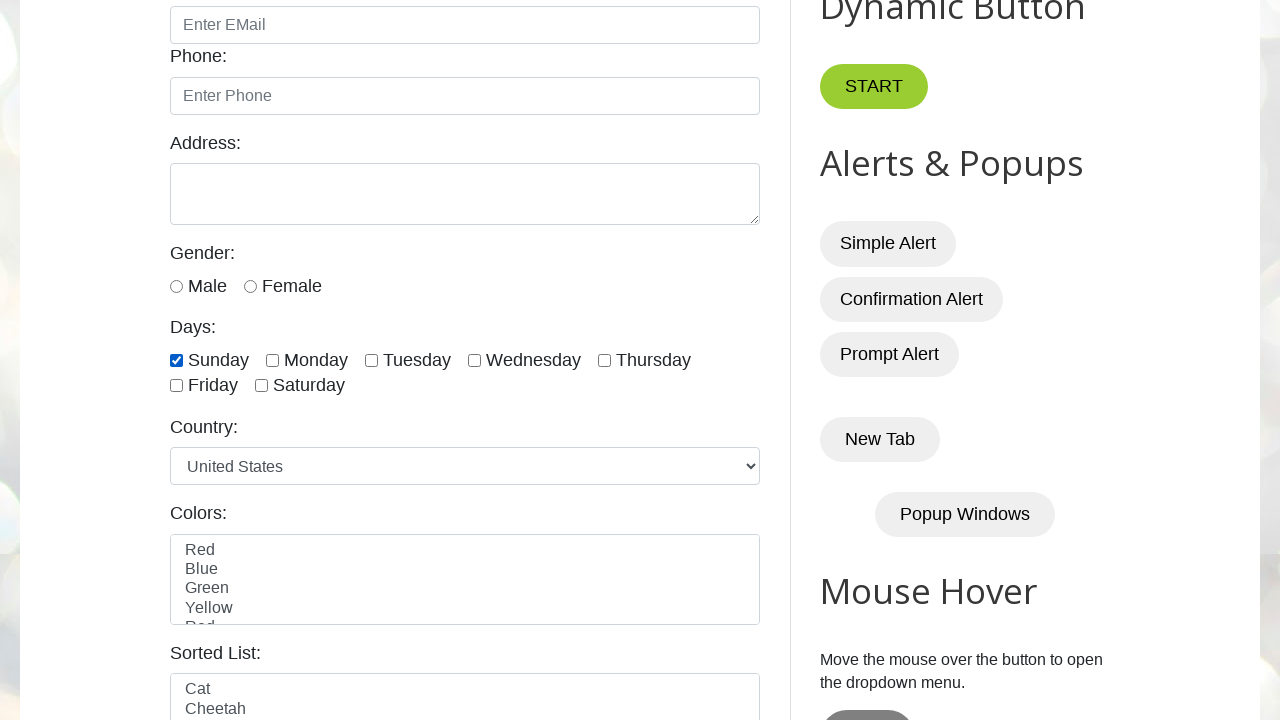